Clicks the "Get started" link on the Playwright homepage and verifies the browser navigates to the intro page.

Starting URL: https://playwright.dev/

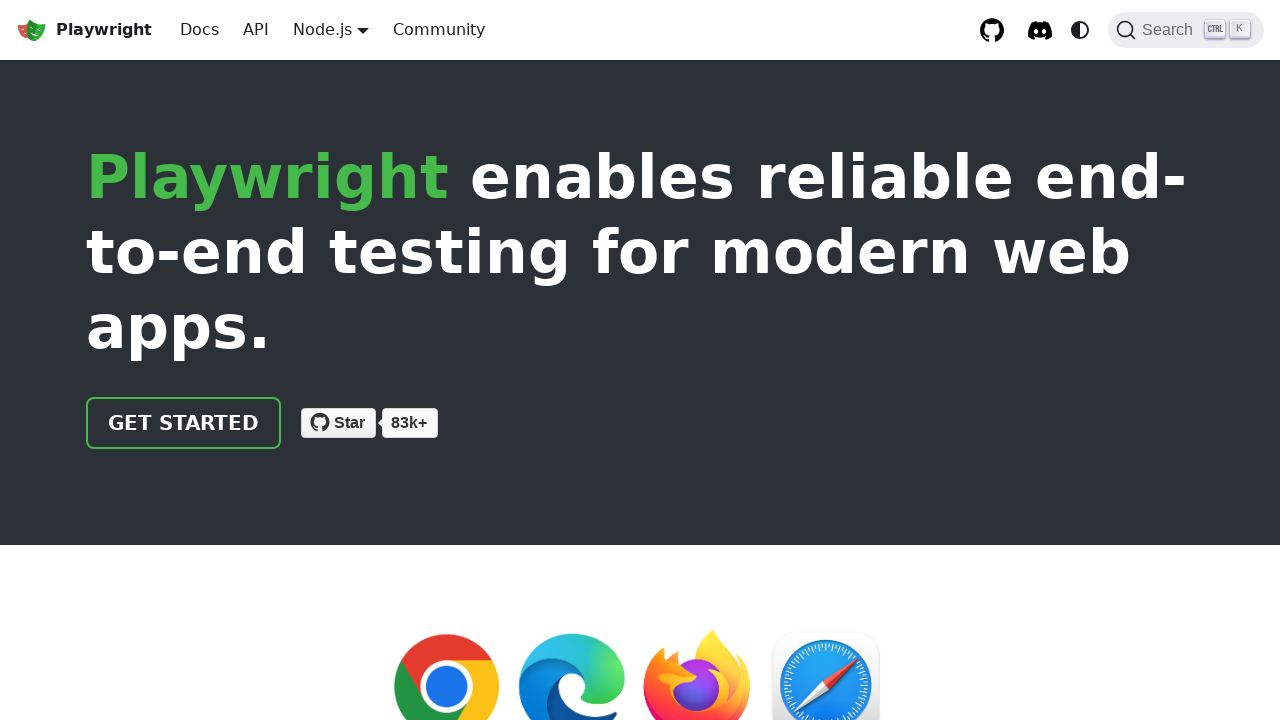

Clicked on 'Get started' link on Playwright homepage at (184, 423) on internal:role=link[name="Get started"i]
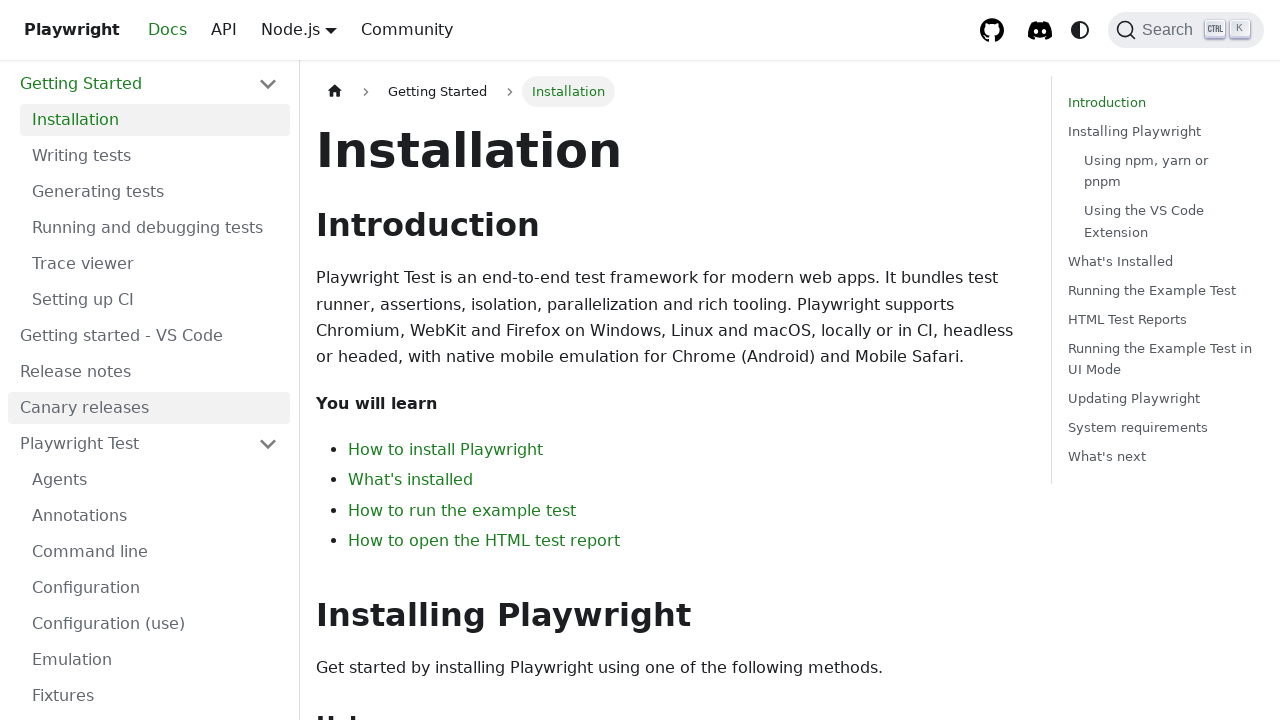

Verified browser navigated to intro page (URL contains 'intro')
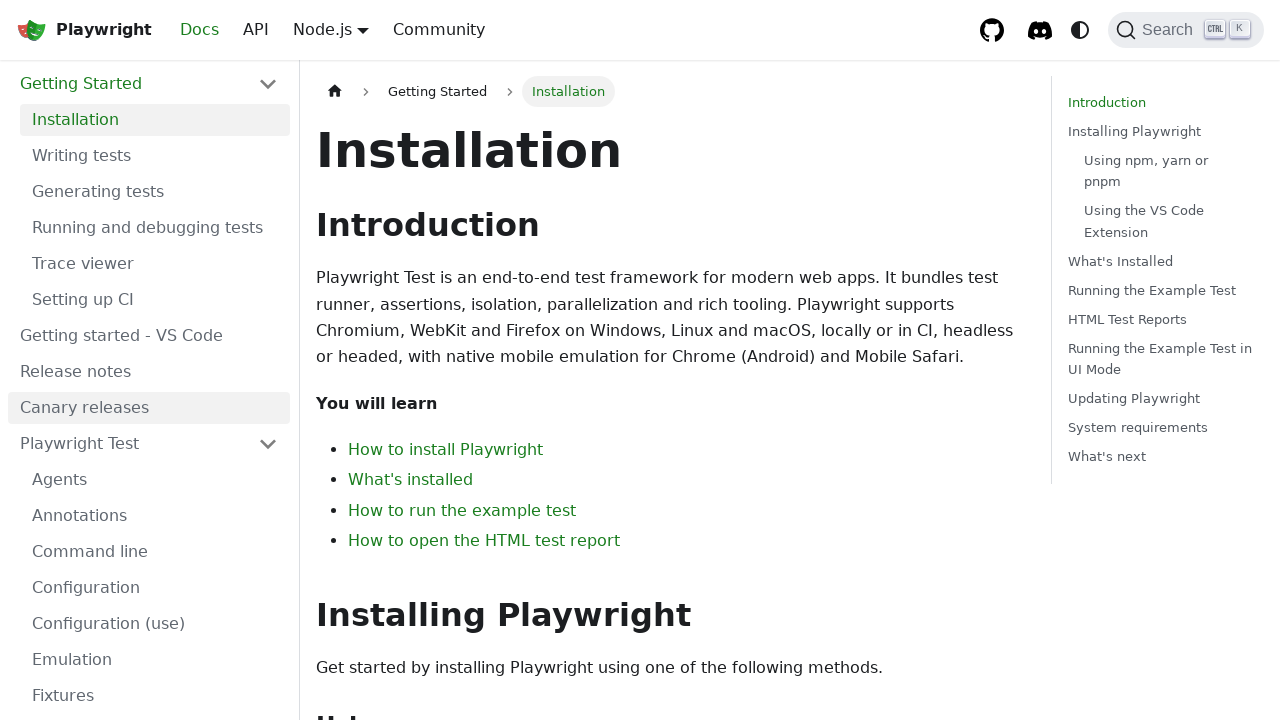

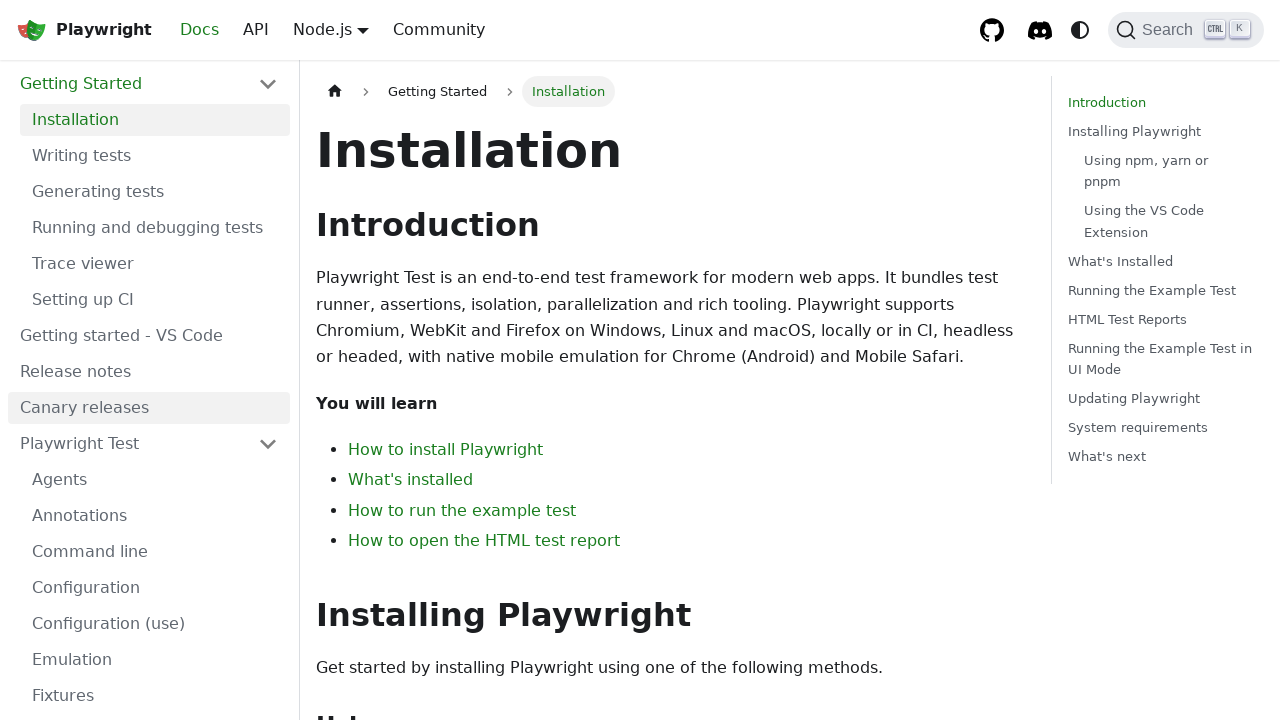